Tests dropdown selection by index, selecting Option 1 using its index

Starting URL: https://the-internet.herokuapp.com/dropdown

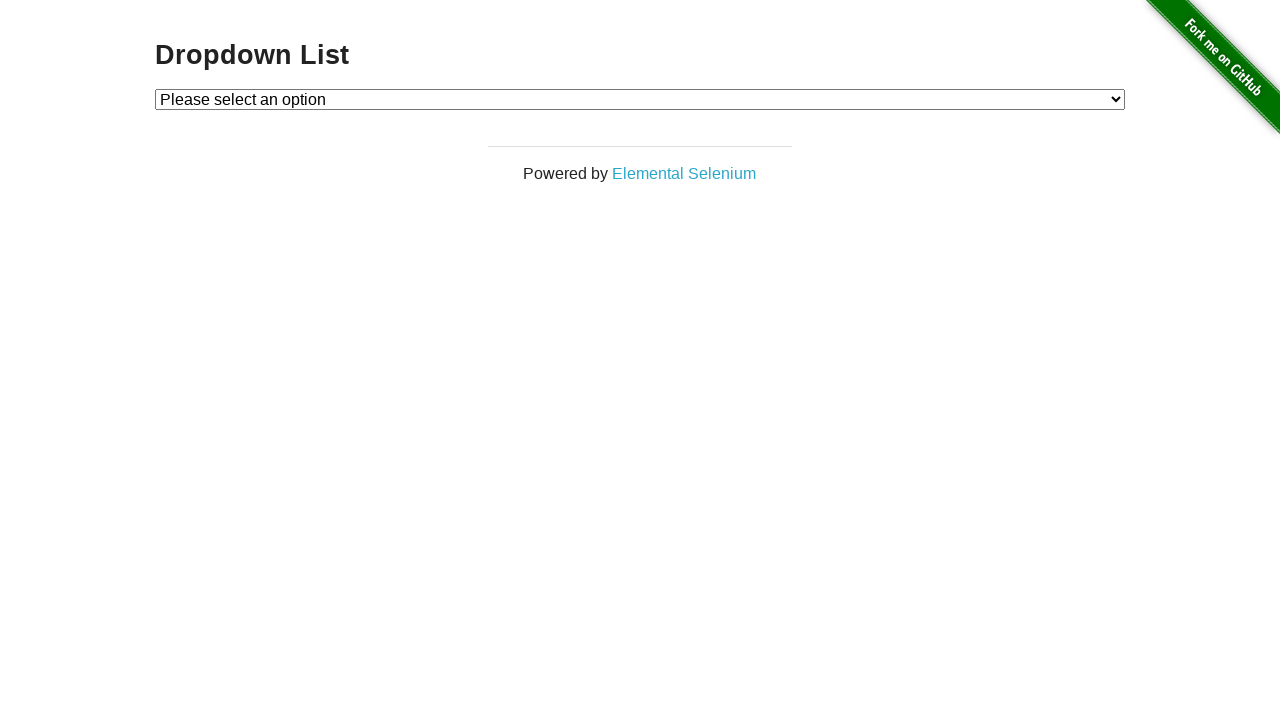

Navigated to dropdown page
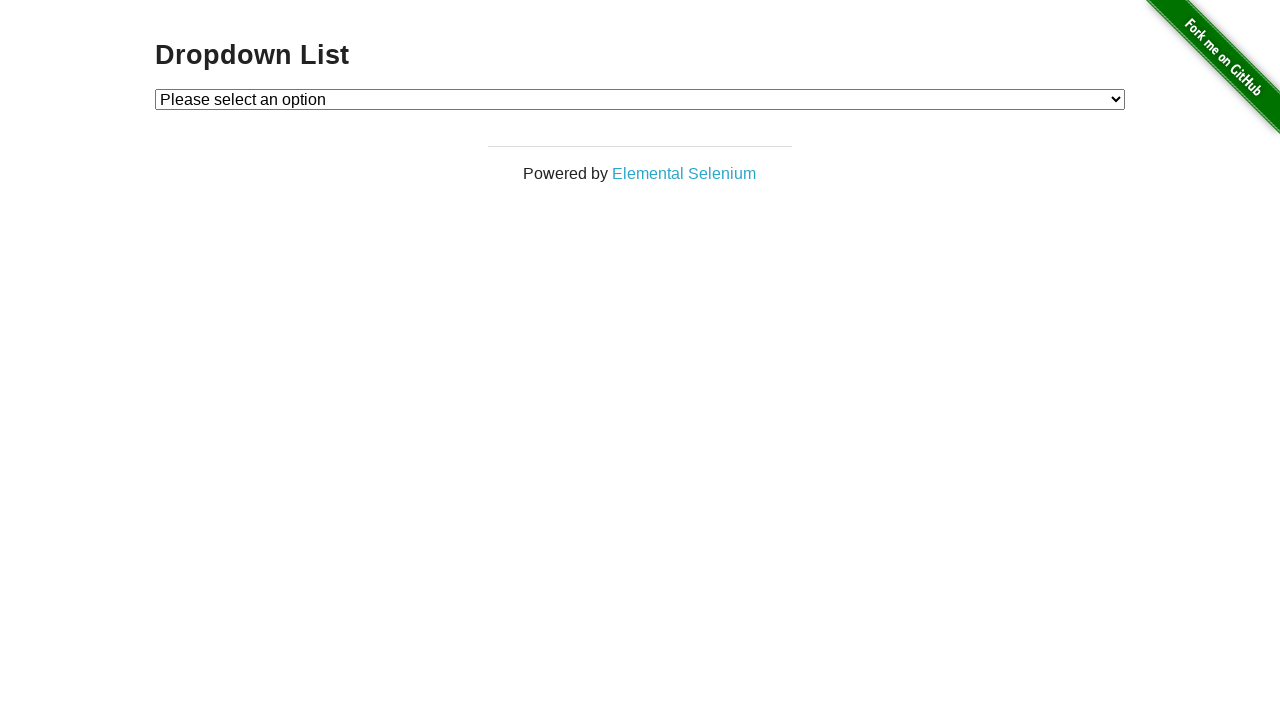

Located dropdown element
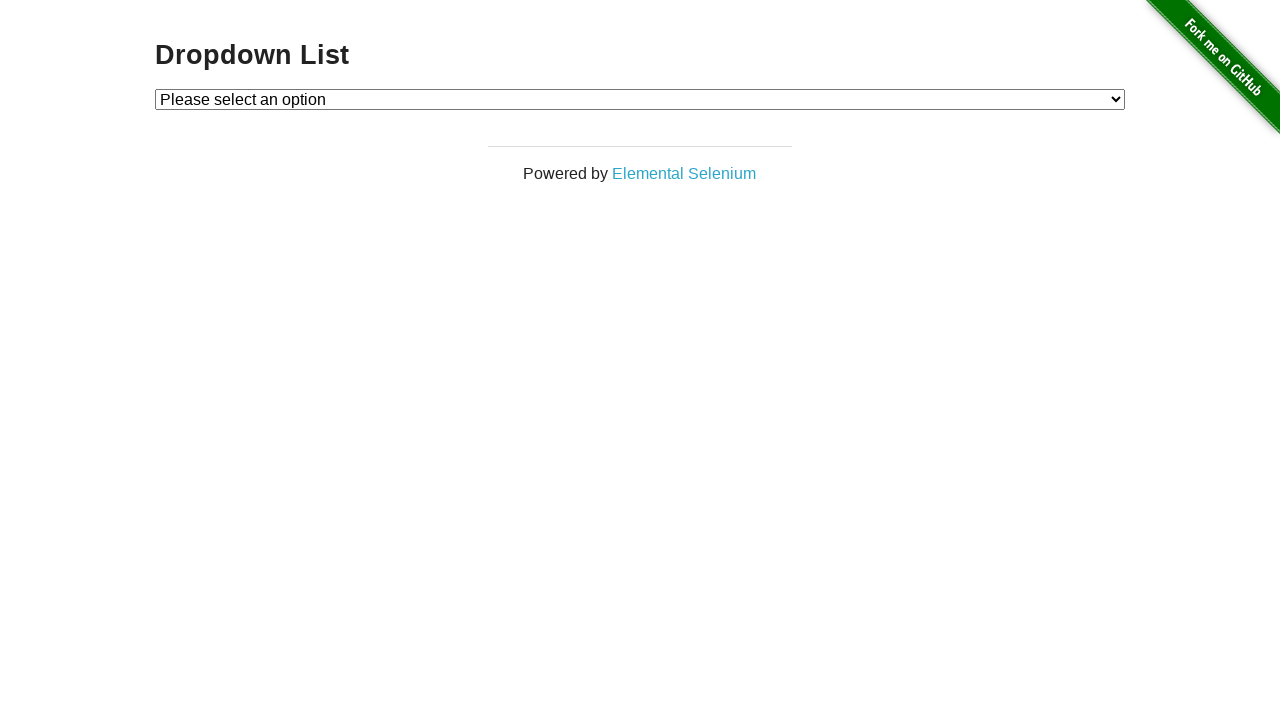

Selected Option 1 by index from dropdown on #dropdown
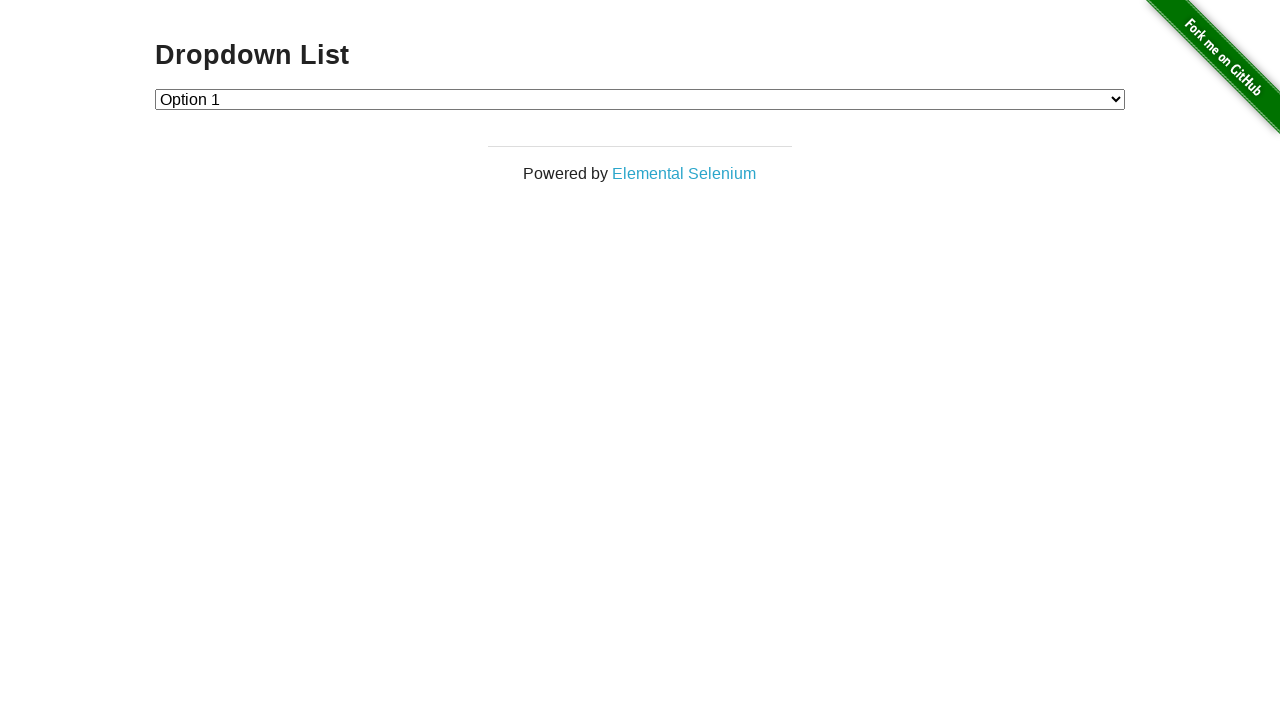

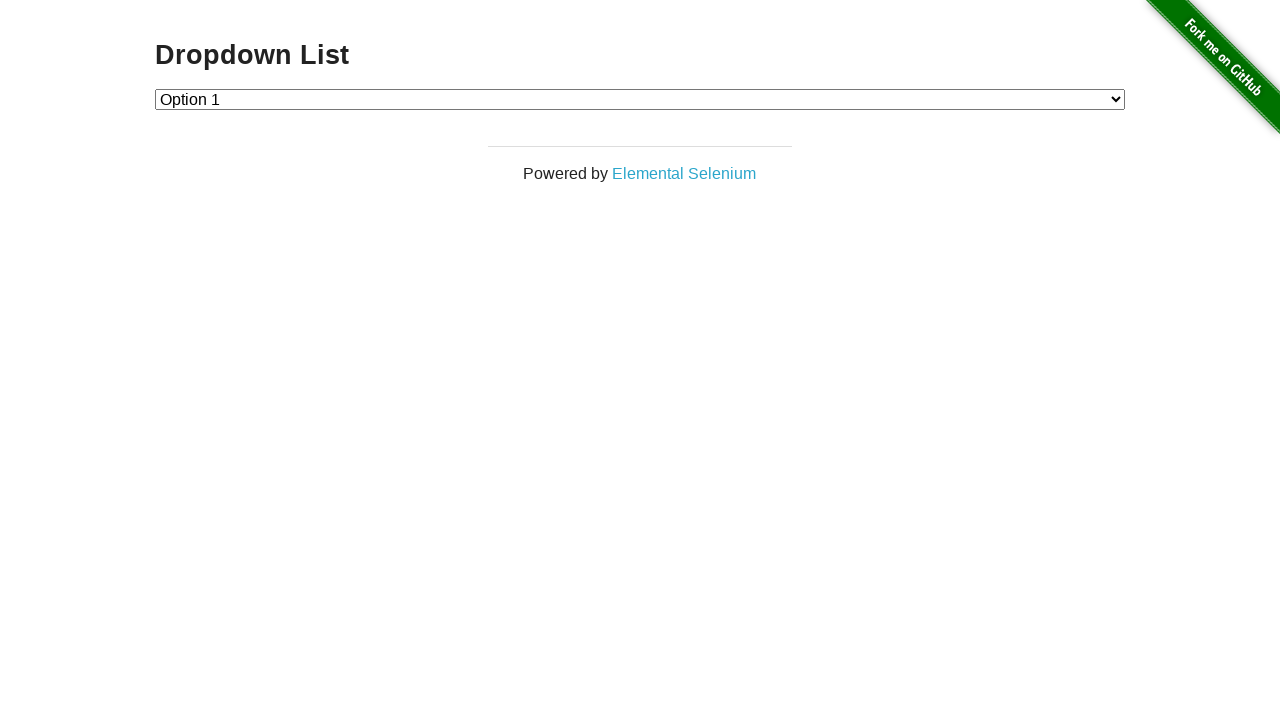